Tests drag and drop functionality by navigating to the drag and drop page and dragging element A to element B's position

Starting URL: https://the-internet.herokuapp.com/

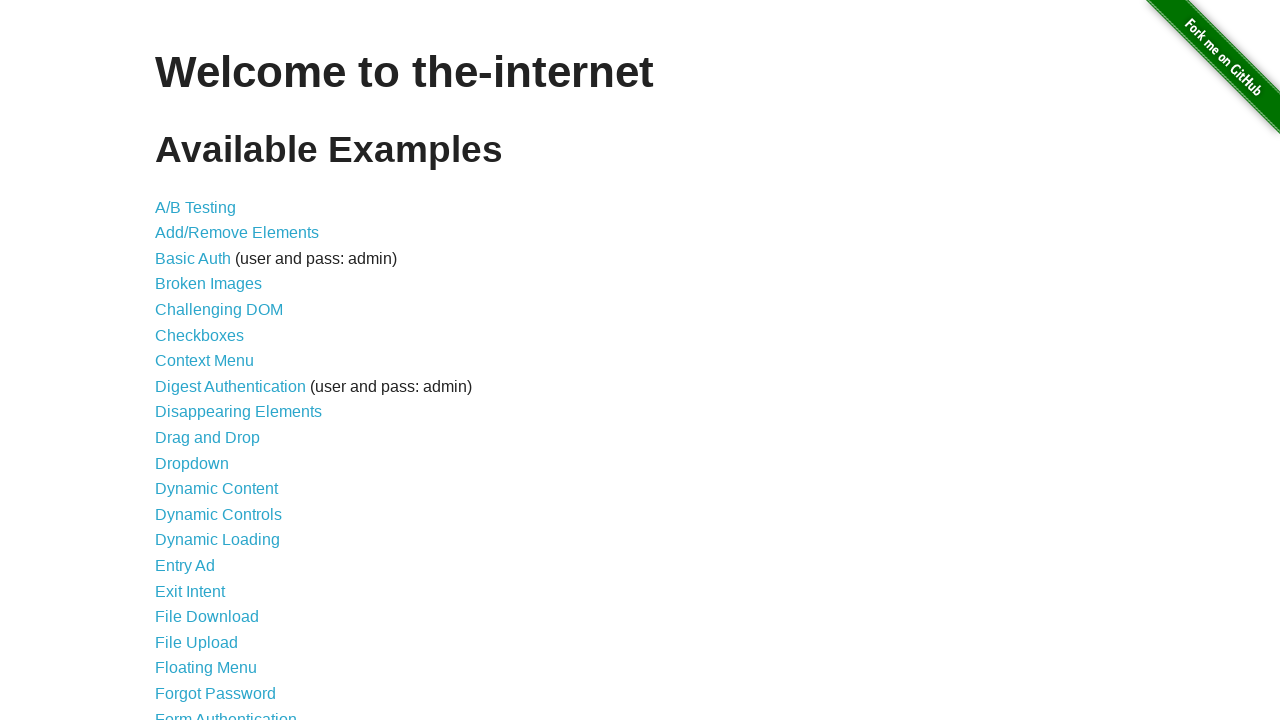

Clicked on Drag and Drop link at (208, 438) on text=Drag and Drop
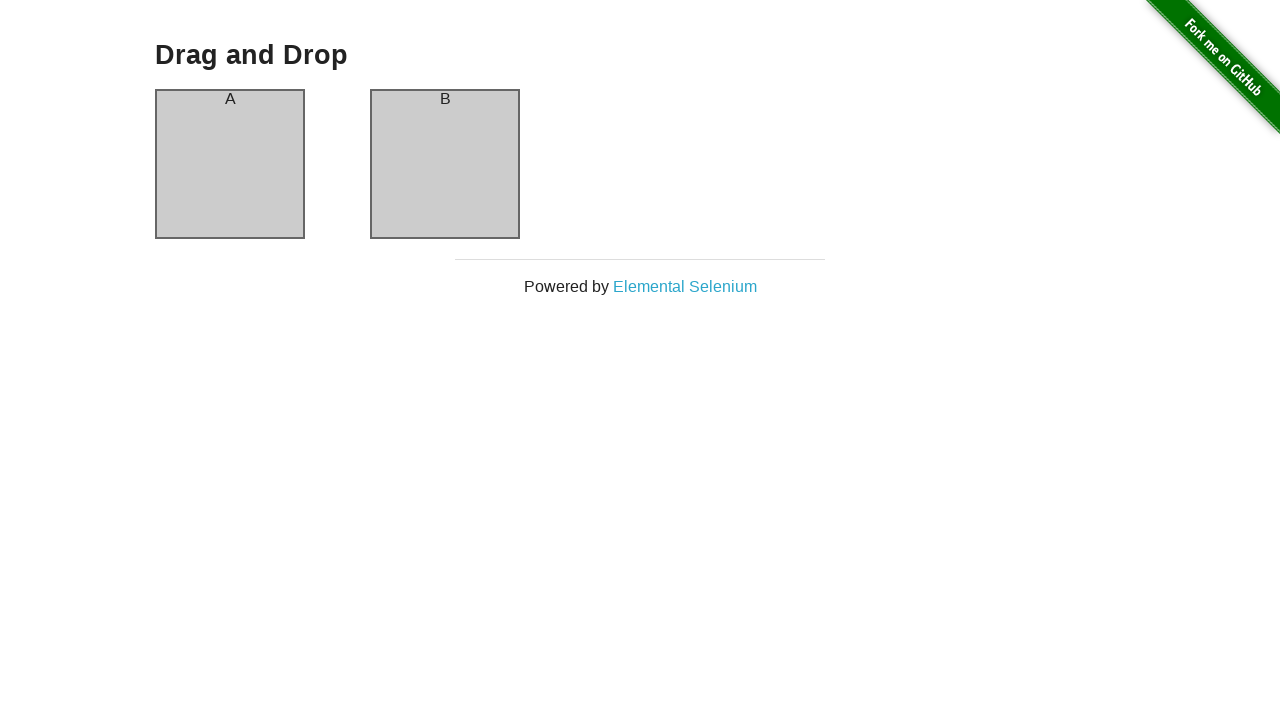

Drag and Drop page loaded successfully
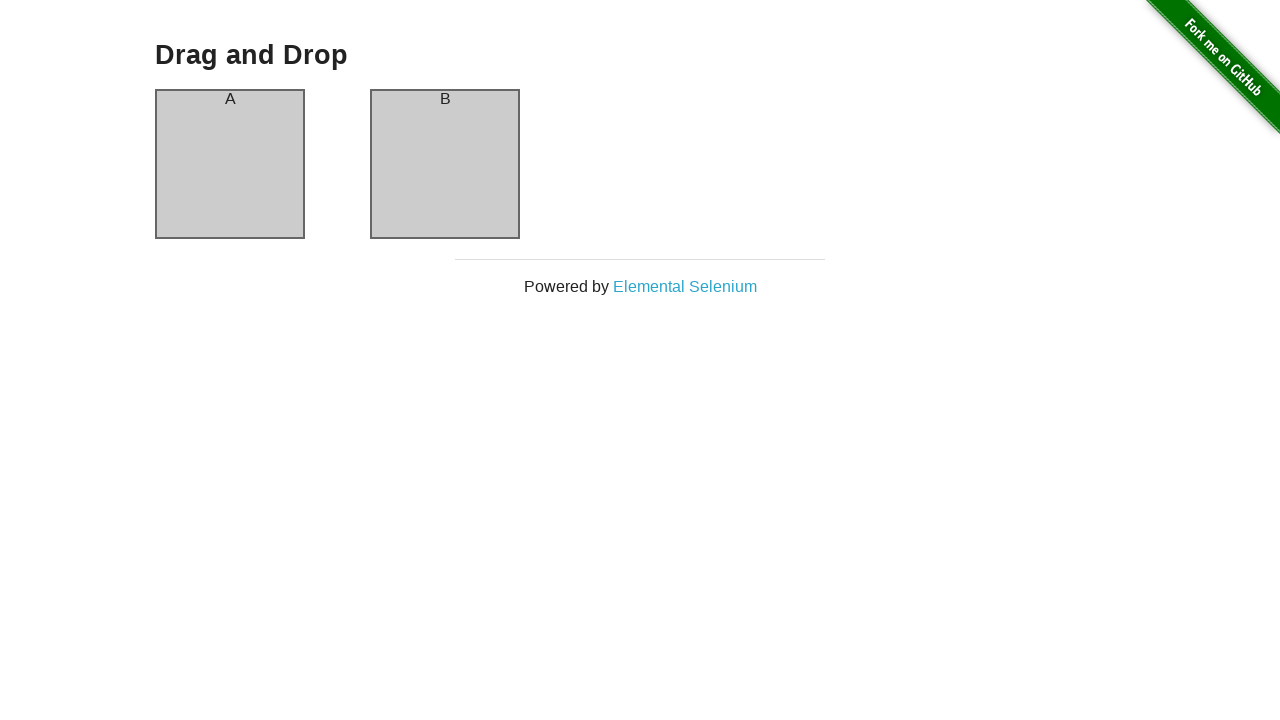

Located source element A
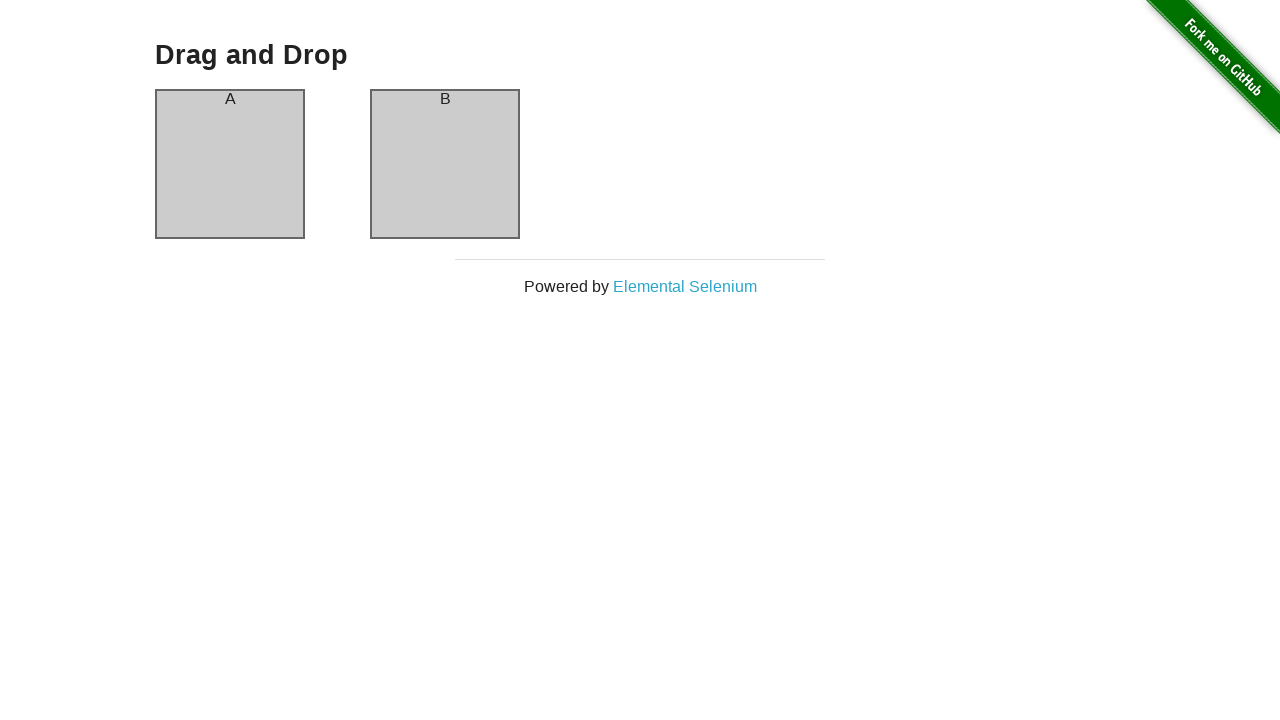

Located target element B
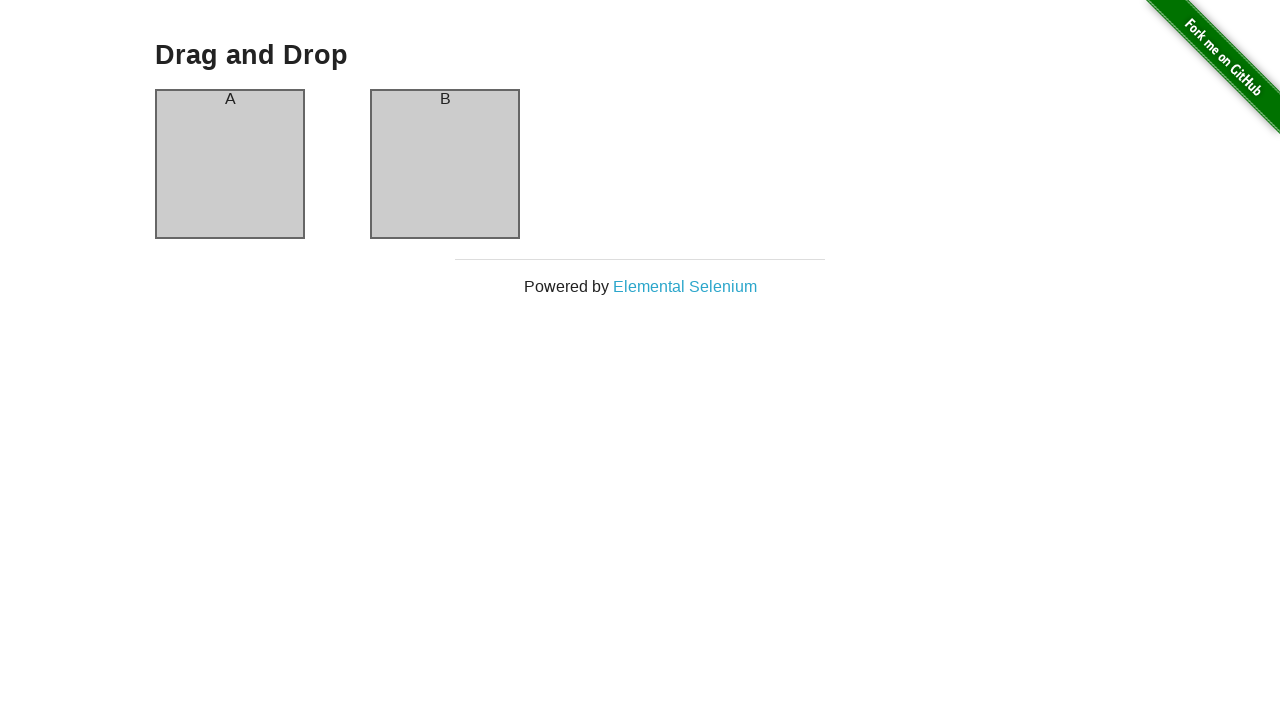

Dragged element A to element B's position at (445, 164)
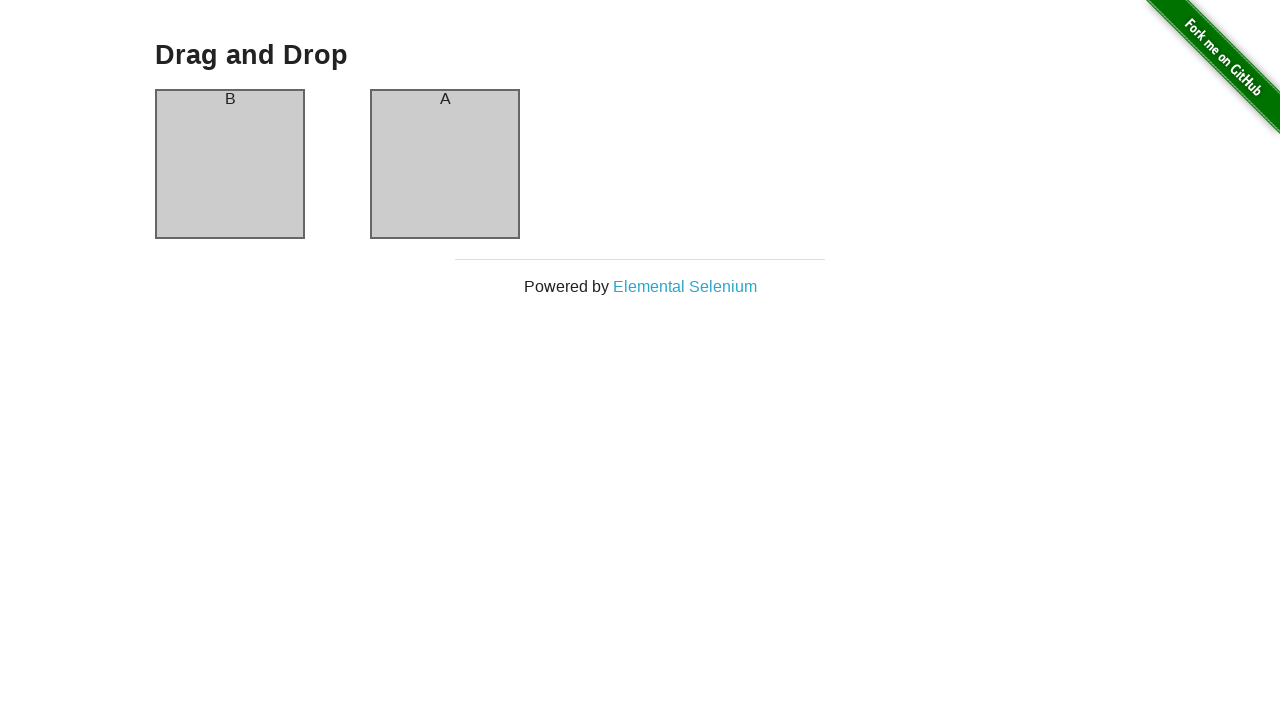

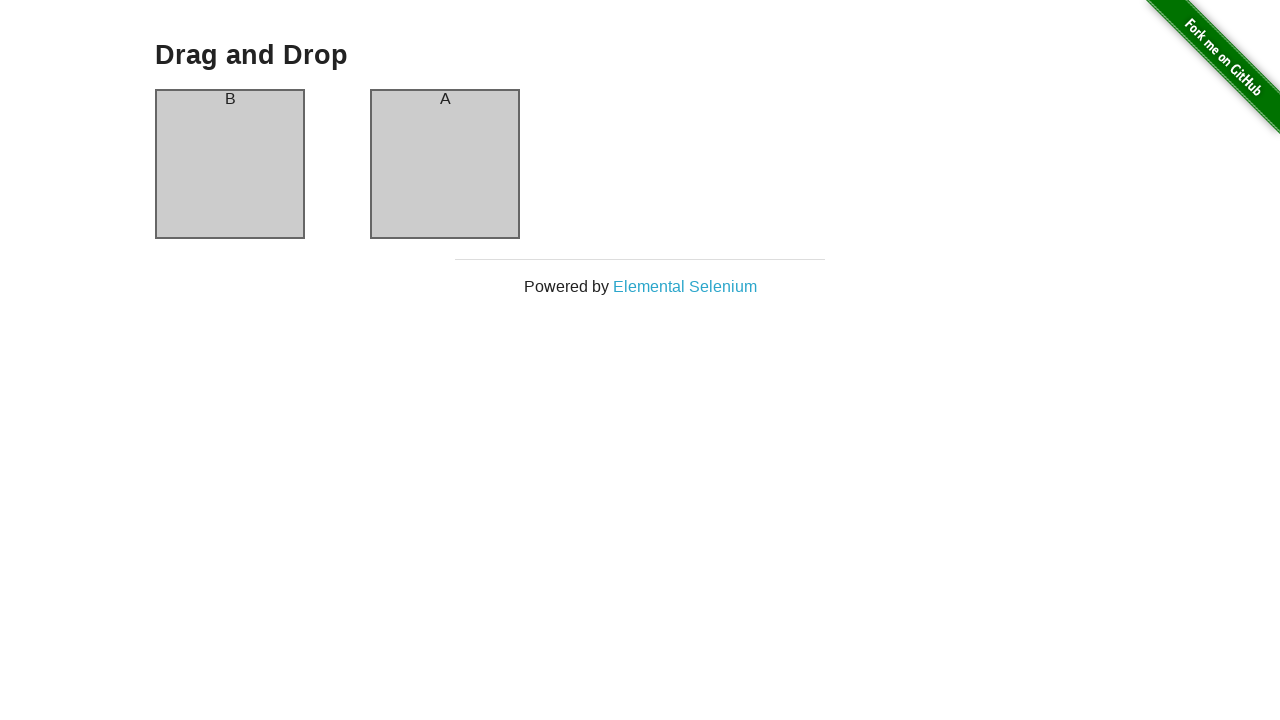